Tests a practice form submission by filling in name, email, password, selecting gender from dropdown, choosing a radio button, entering birth date, and submitting the form.

Starting URL: https://rahulshettyacademy.com/angularpractice/

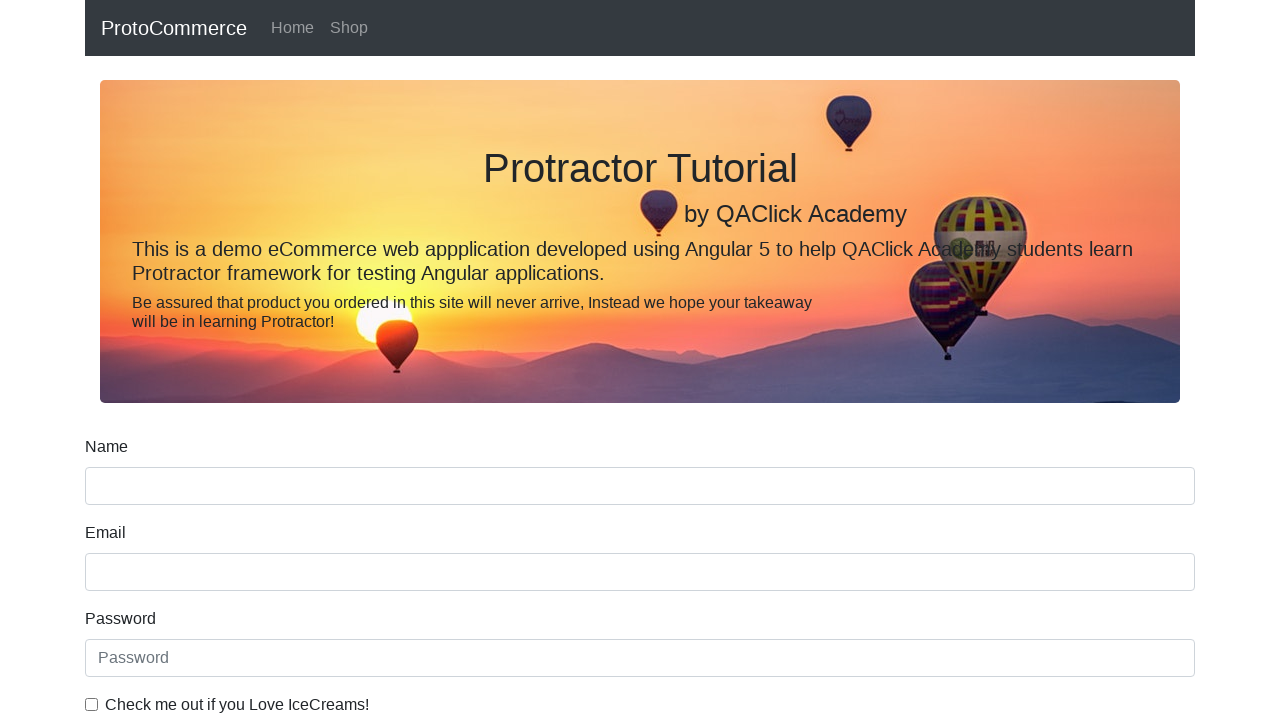

Filled name field with 'Prajeena' on input[name='name']
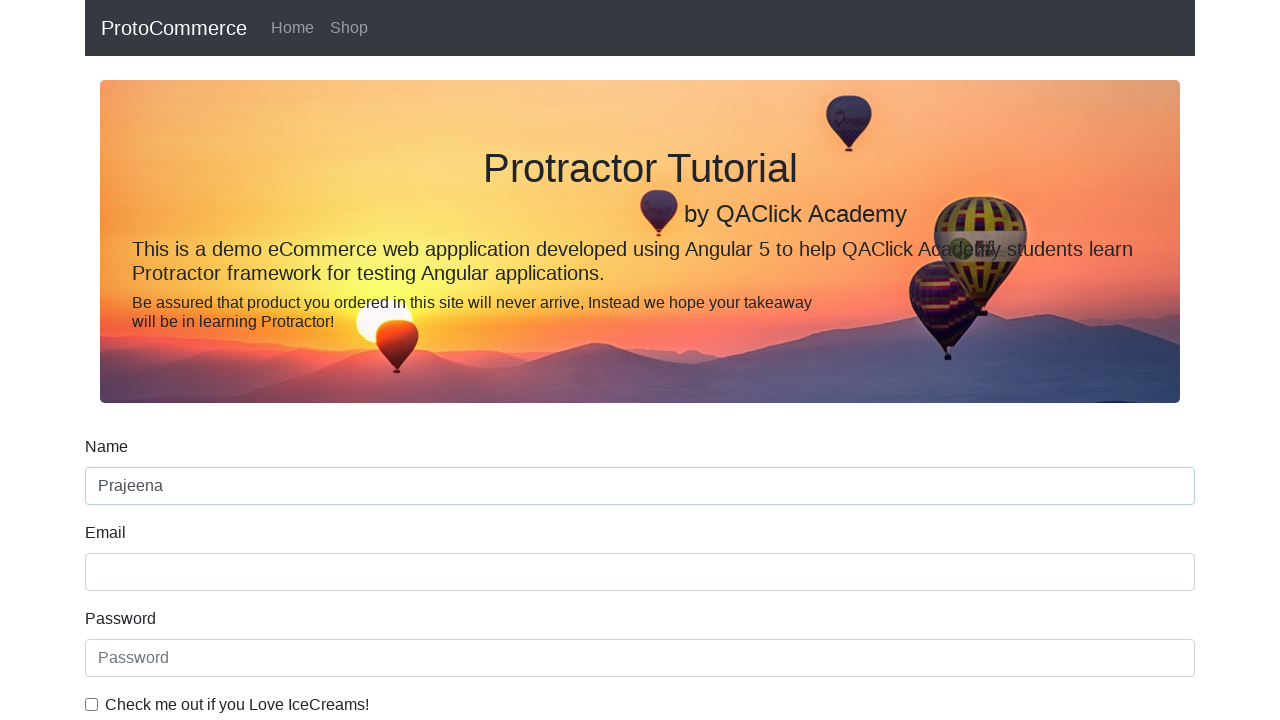

Filled email field with 'Prajeena@gmail.com' on input[name='email']
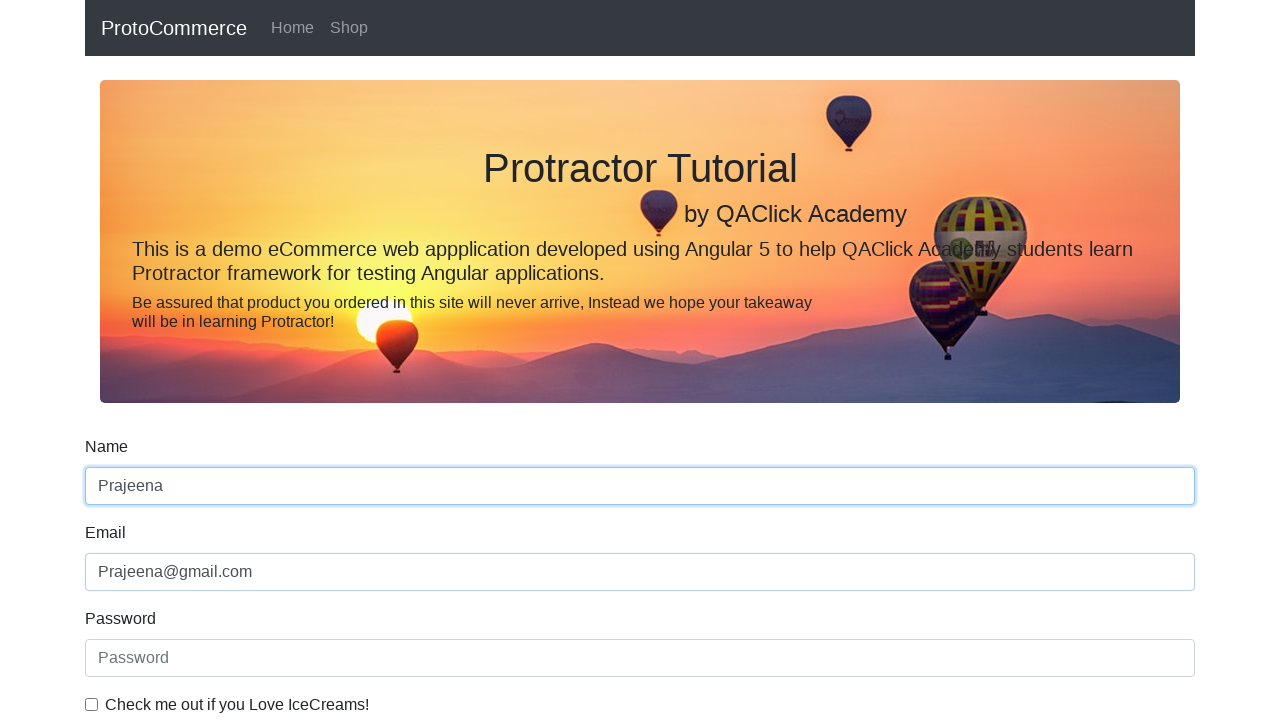

Filled password field with 'Test@123' on #exampleInputPassword1
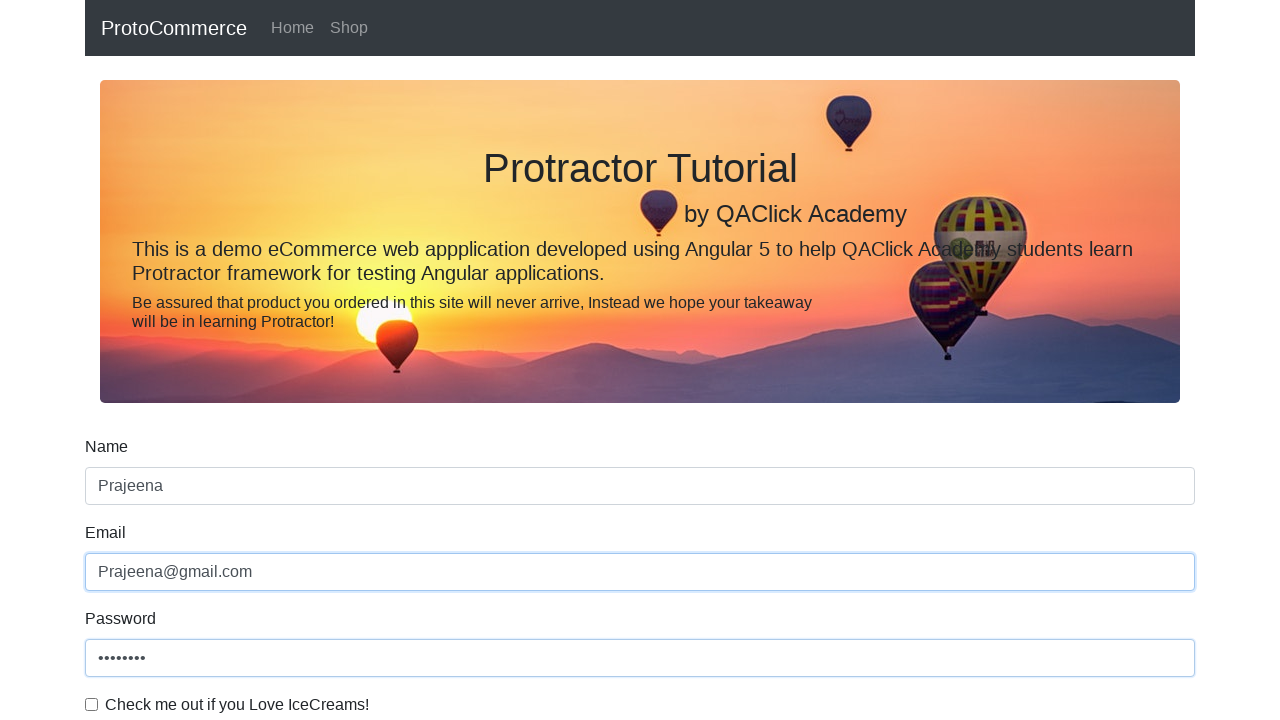

Clicked checkbox for accepting terms at (92, 704) on #exampleCheck1
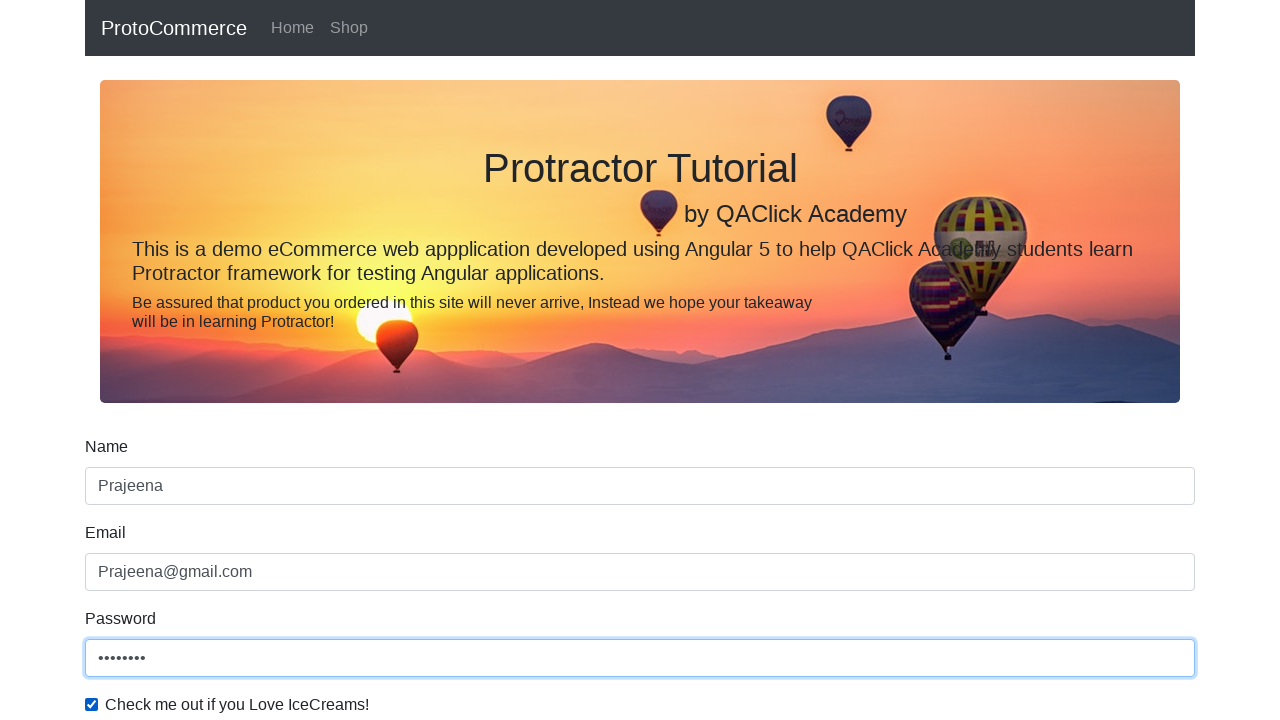

Selected 'Female' from gender dropdown on #exampleFormControlSelect1
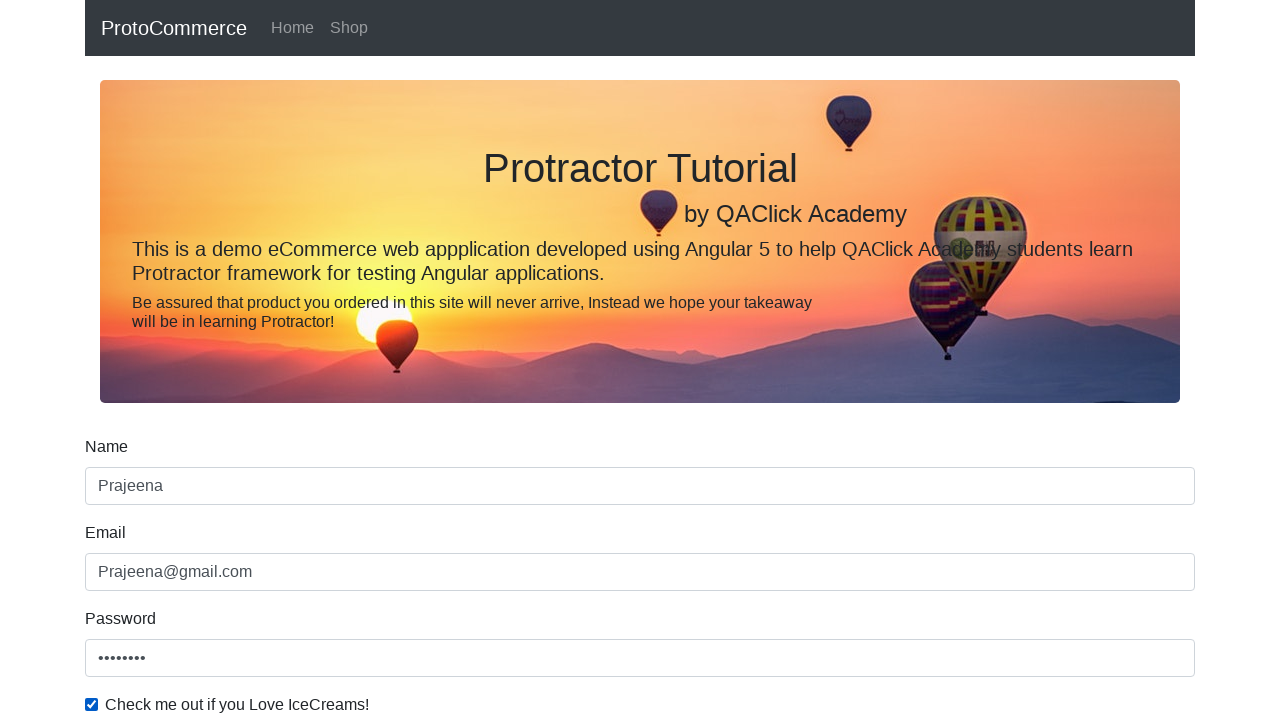

Clicked radio button for employment status at (238, 360) on #inlineRadio1
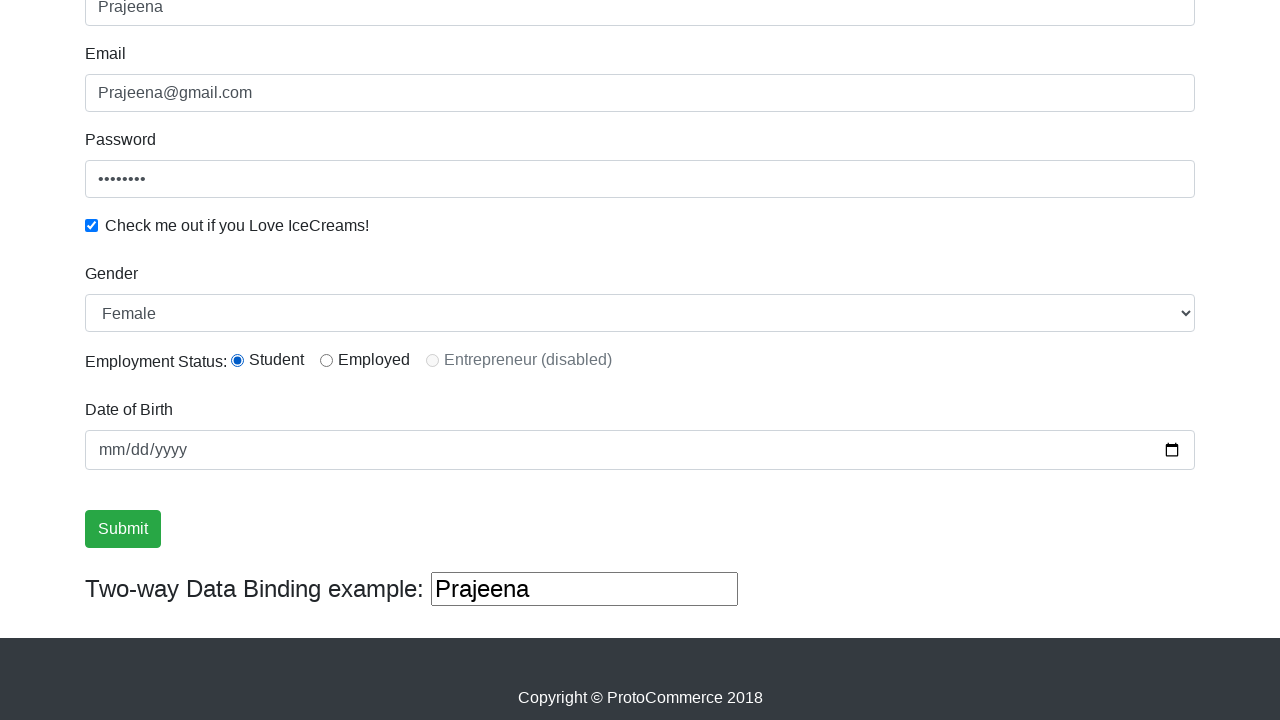

Entered birth date '1990-01-22' on input[name='bday']
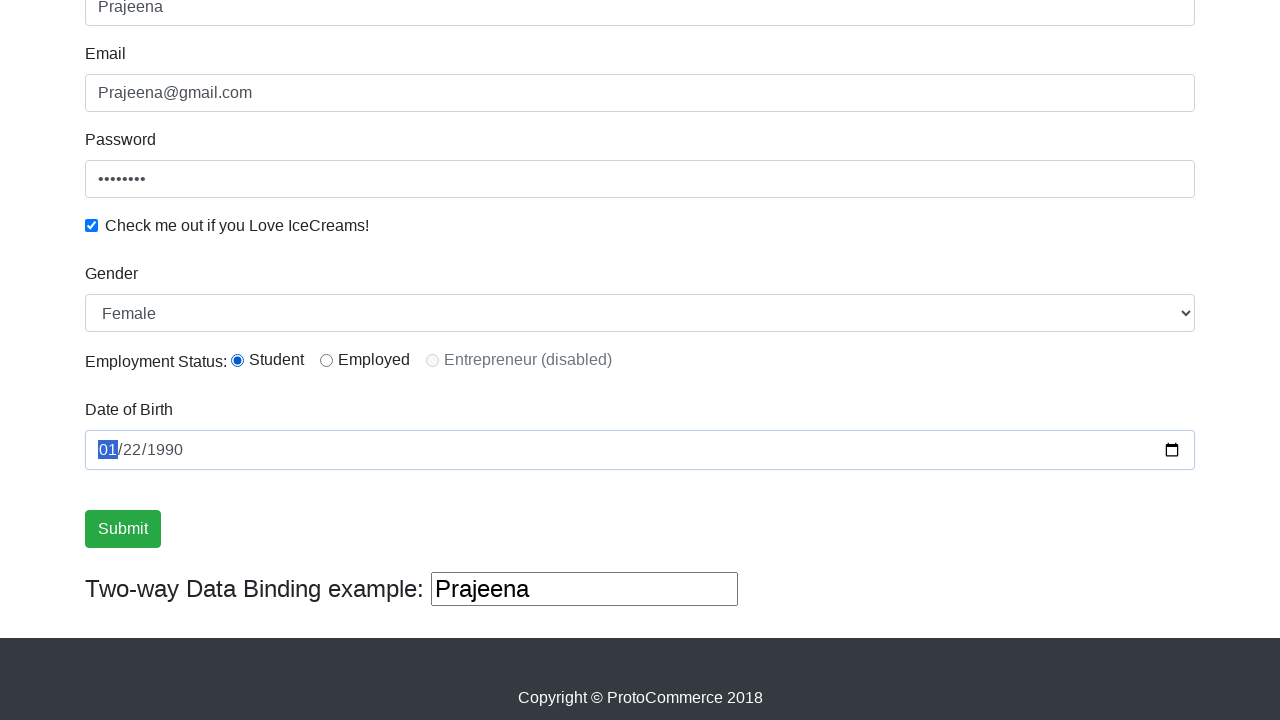

Clicked submit button to submit the form at (123, 529) on input[value='Submit']
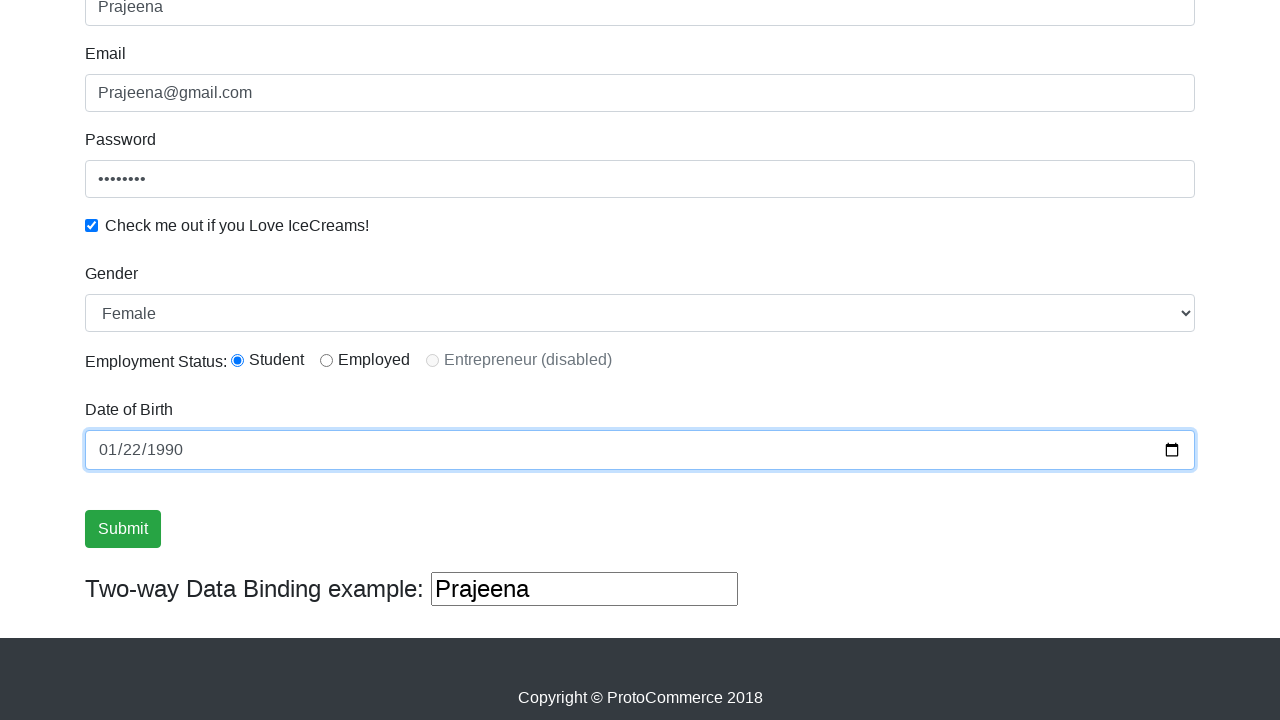

Form submission successful - success alert appeared
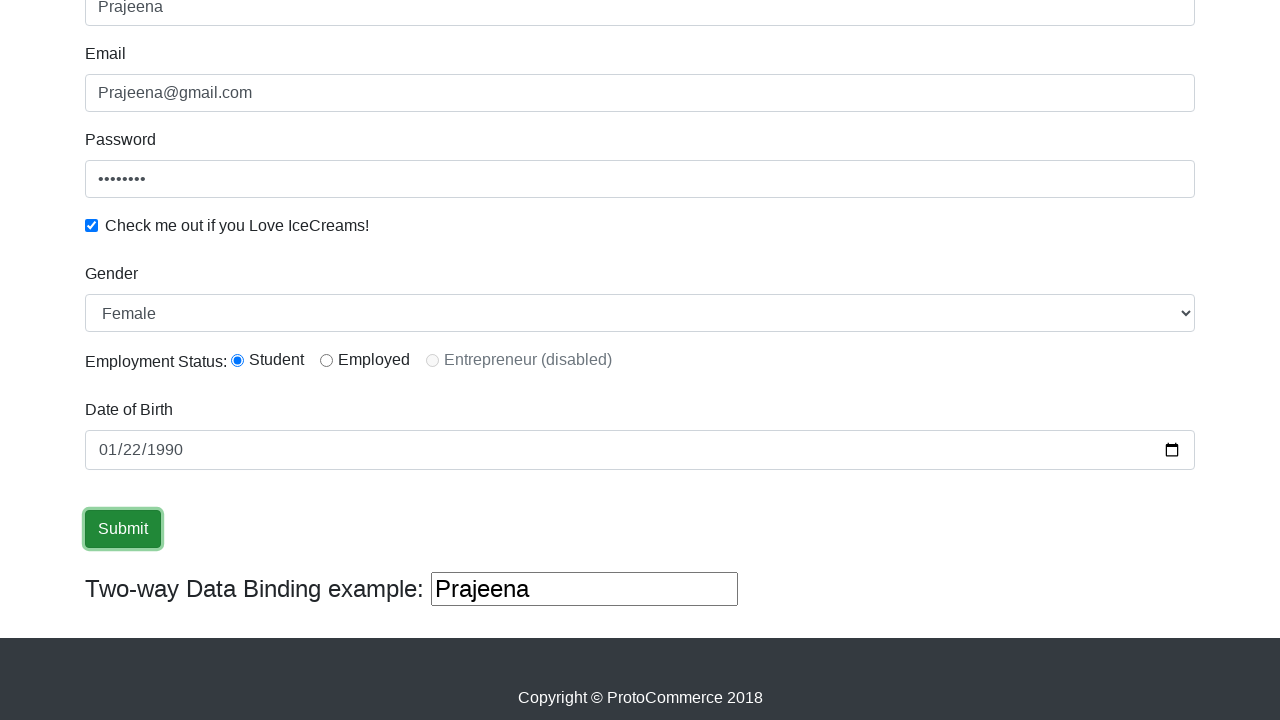

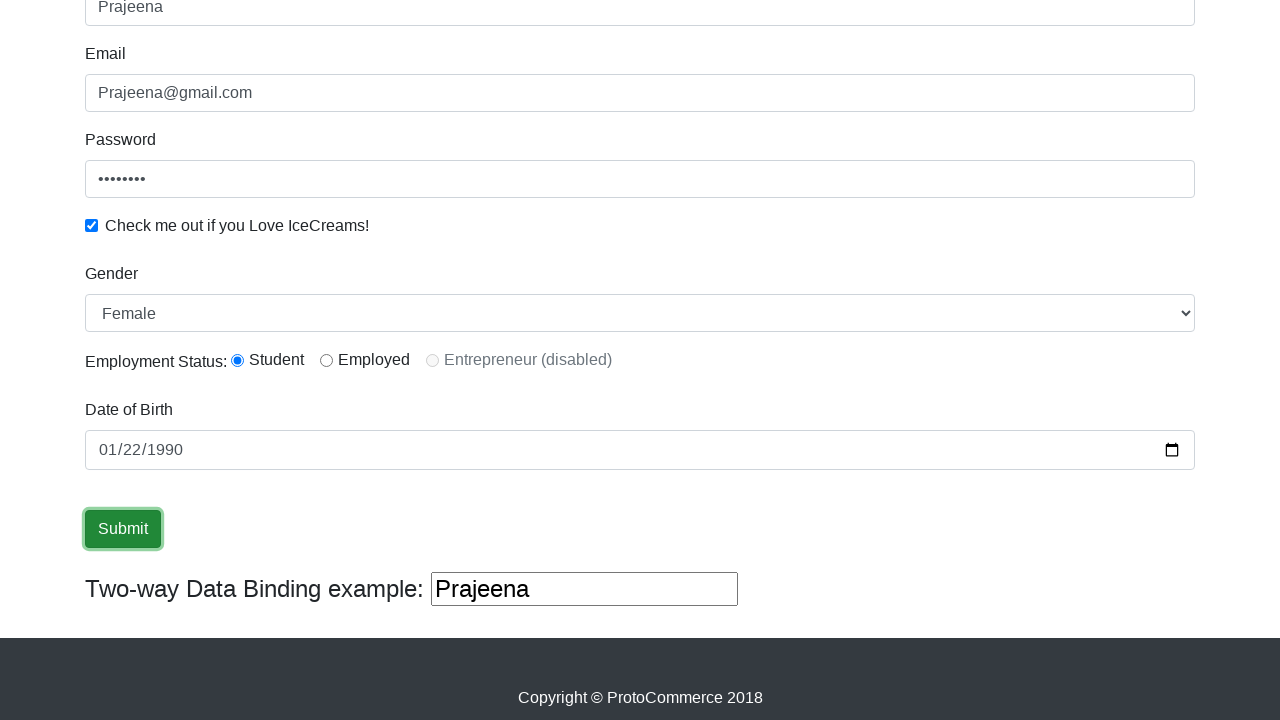